Tests various UI interactions on a practice site including double-clicking a copy button to copy text between fields, performing drag and drop, and manipulating a slider element.

Starting URL: https://testautomationpractice.blogspot.com/

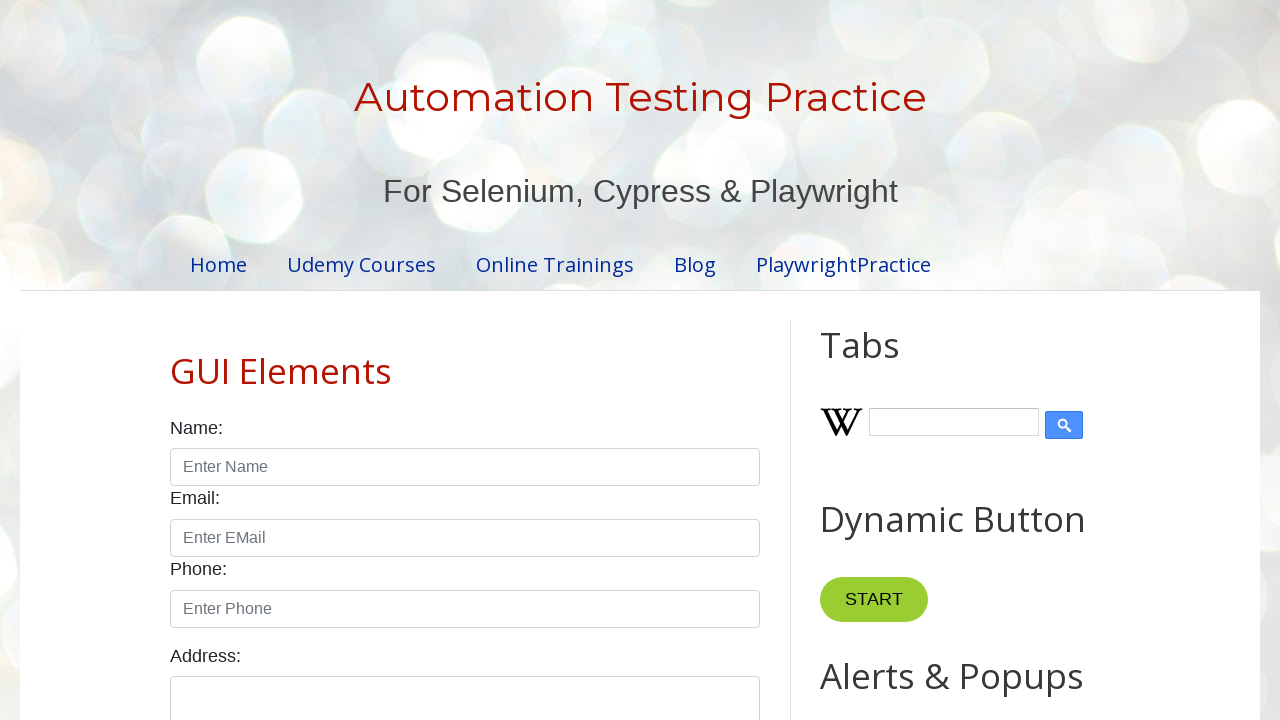

Scrolled to Copy Text button area
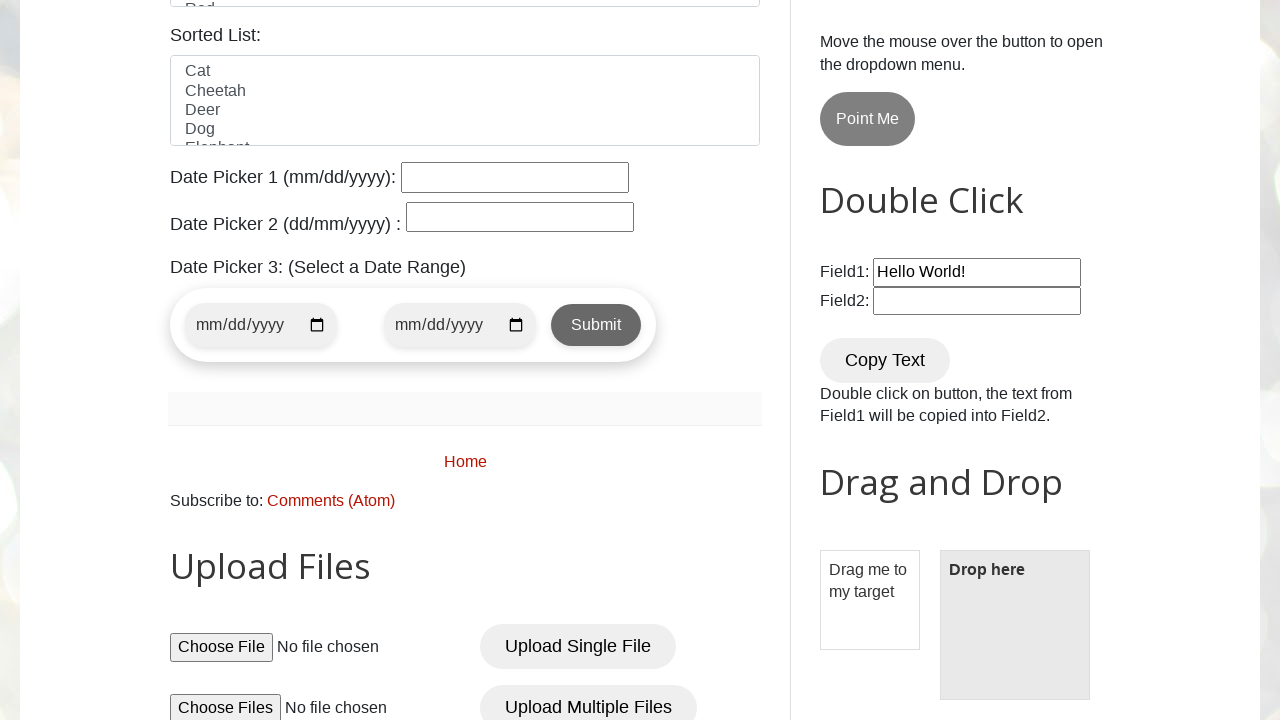

Cleared the first input field on #field1
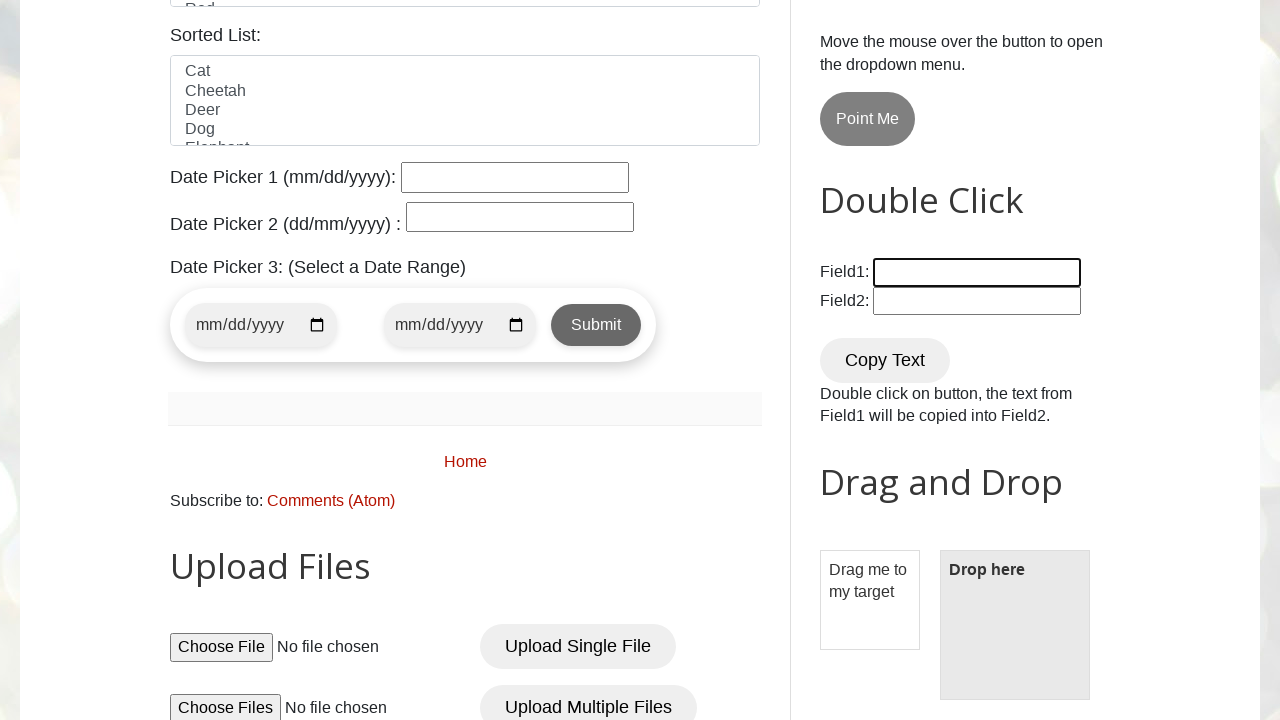

Filled first input field with 'Welcome everyone' on #field1
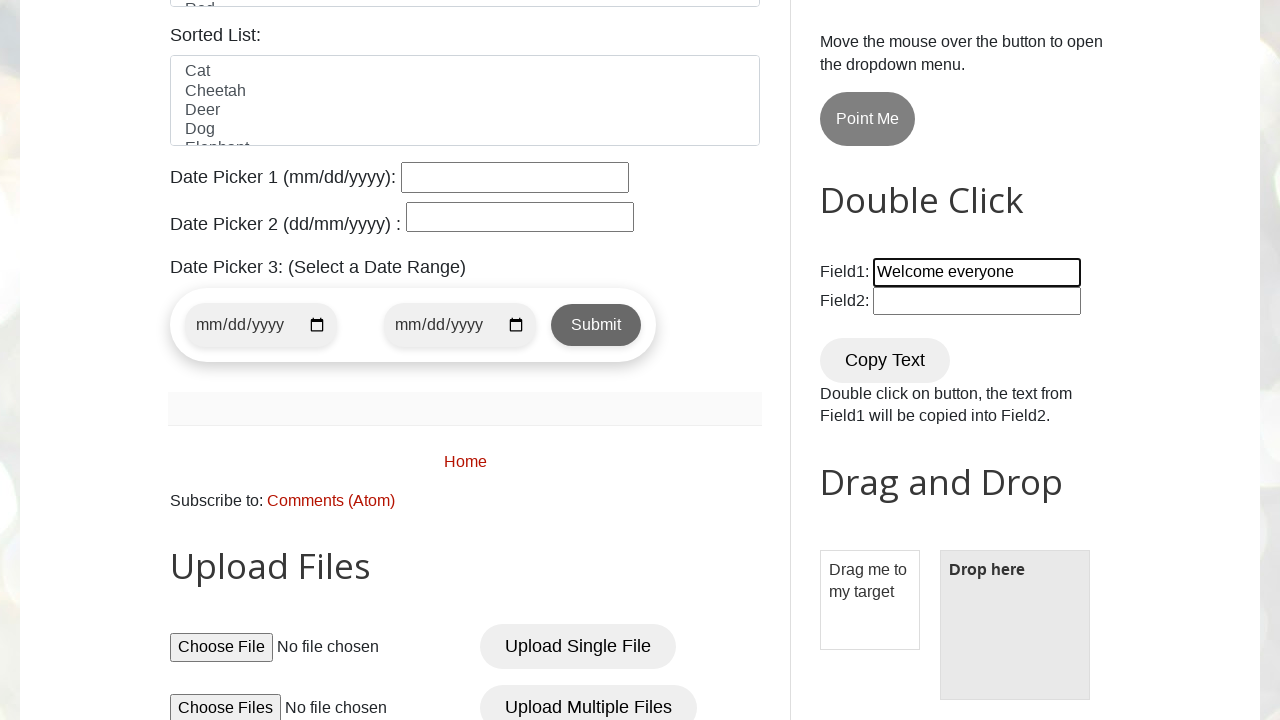

Double-clicked Copy Text button to copy text from field1 to field2 at (885, 360) on xpath=//button[normalize-space()='Copy Text']
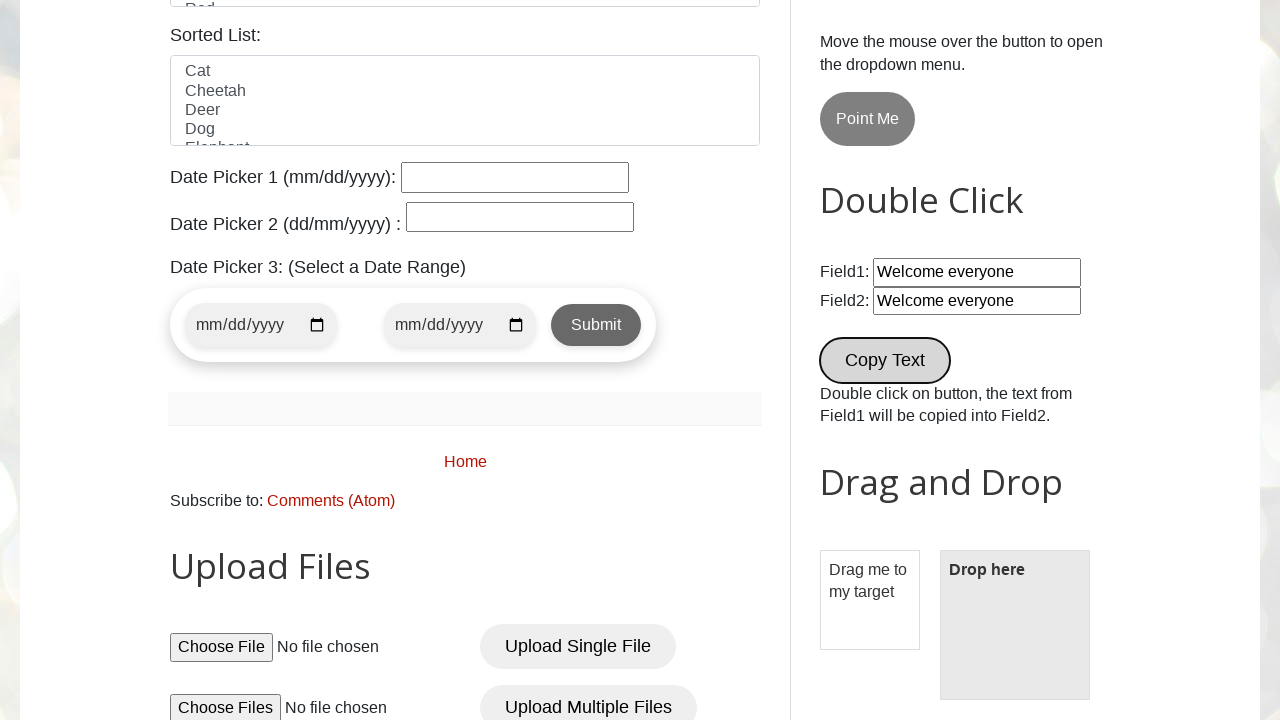

Scrolled to Drag and Drop section
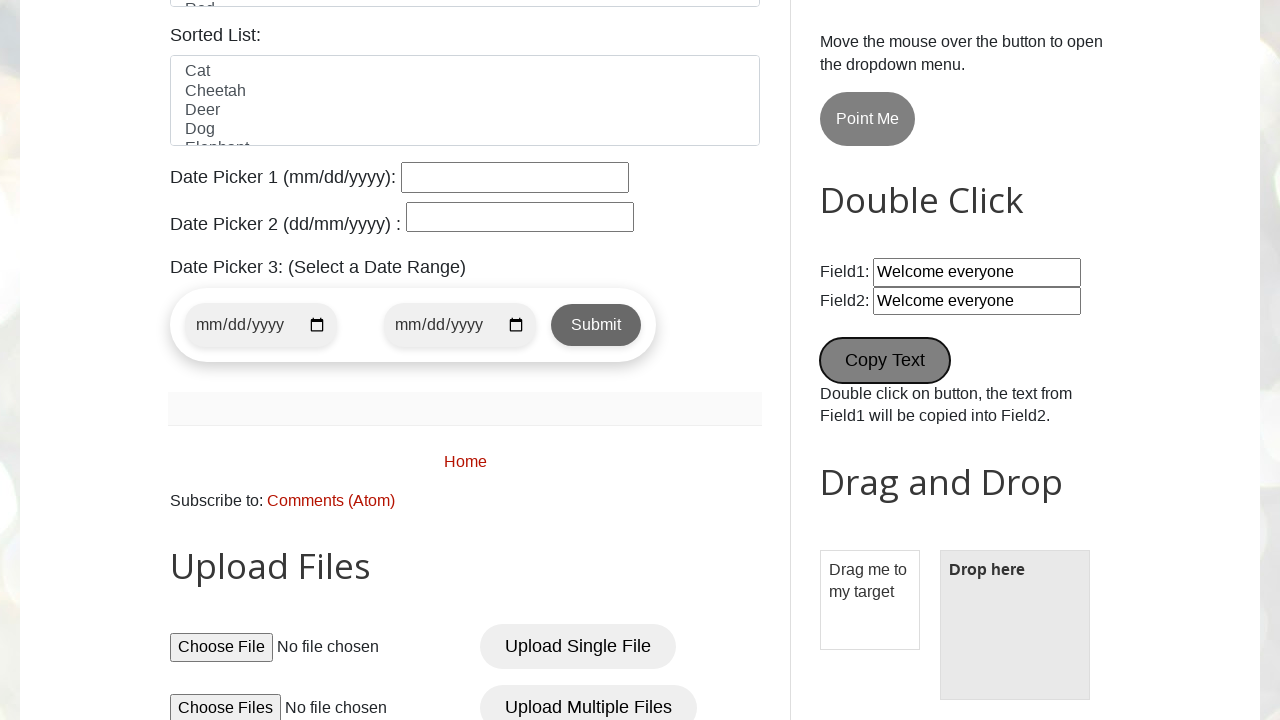

Performed drag and drop operation from draggable to droppable element at (1015, 625)
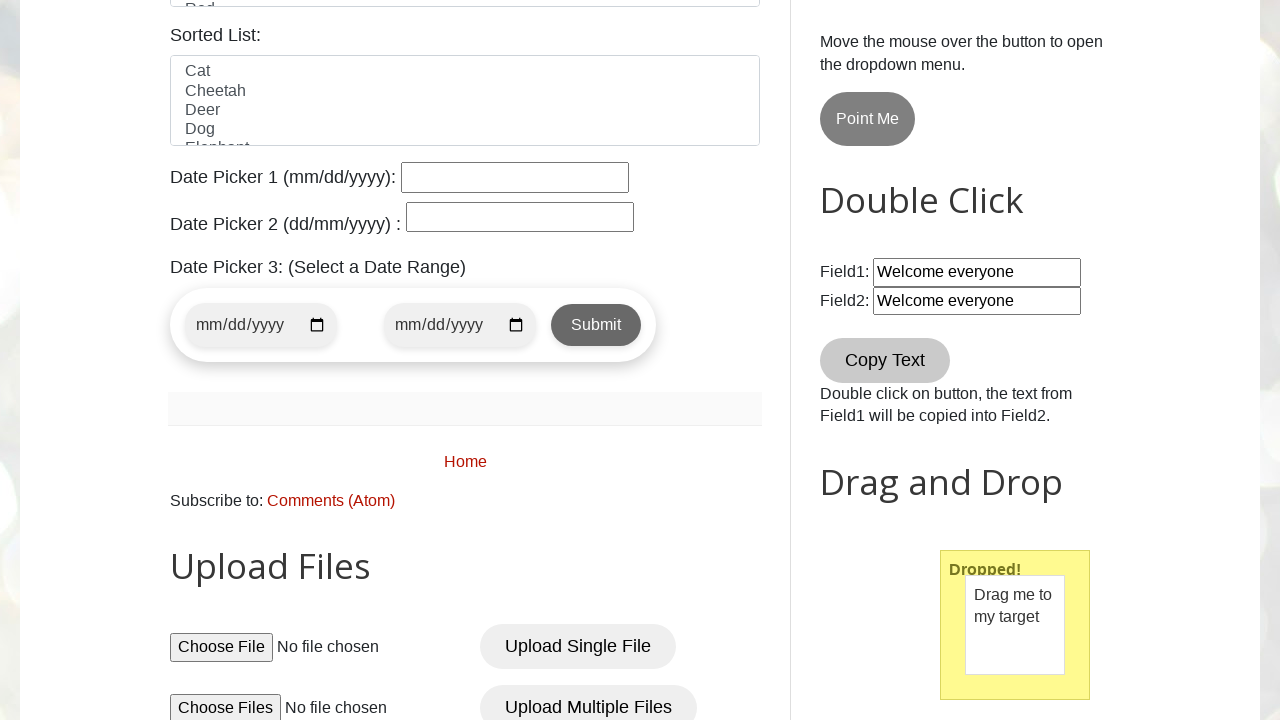

Scrolled to Slider section
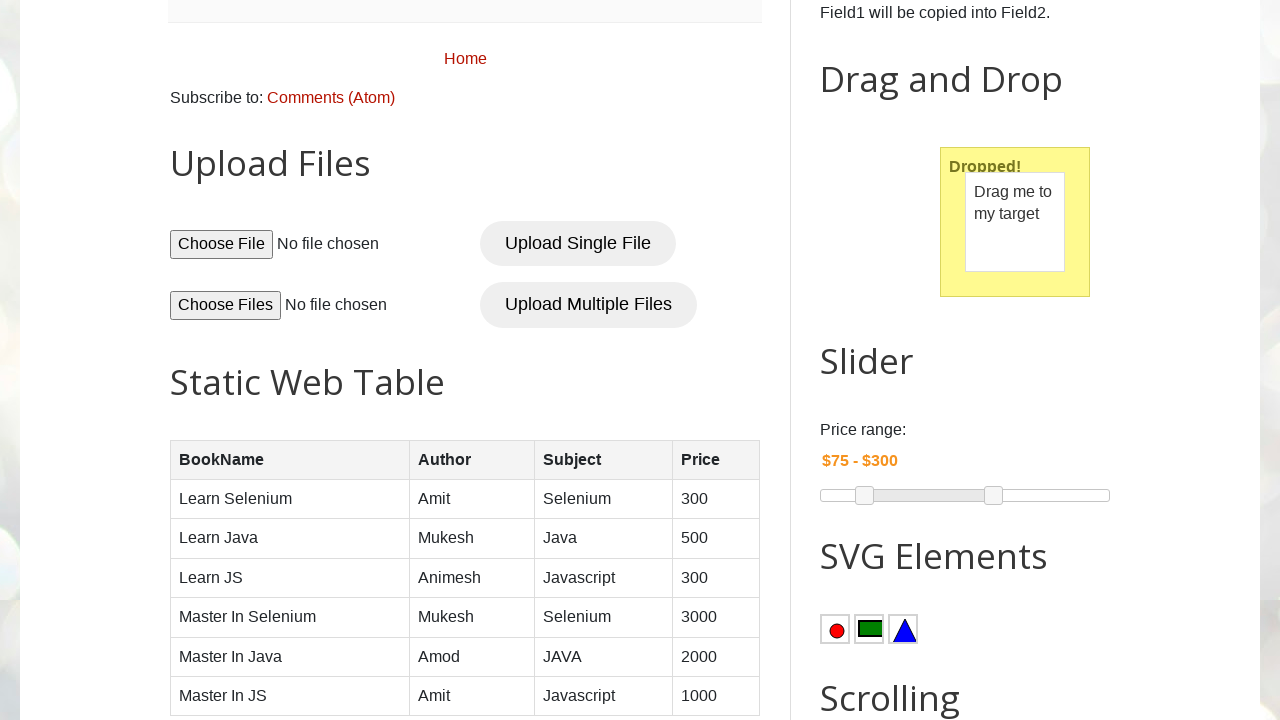

Moved mouse to slider handle center position at (864, 495)
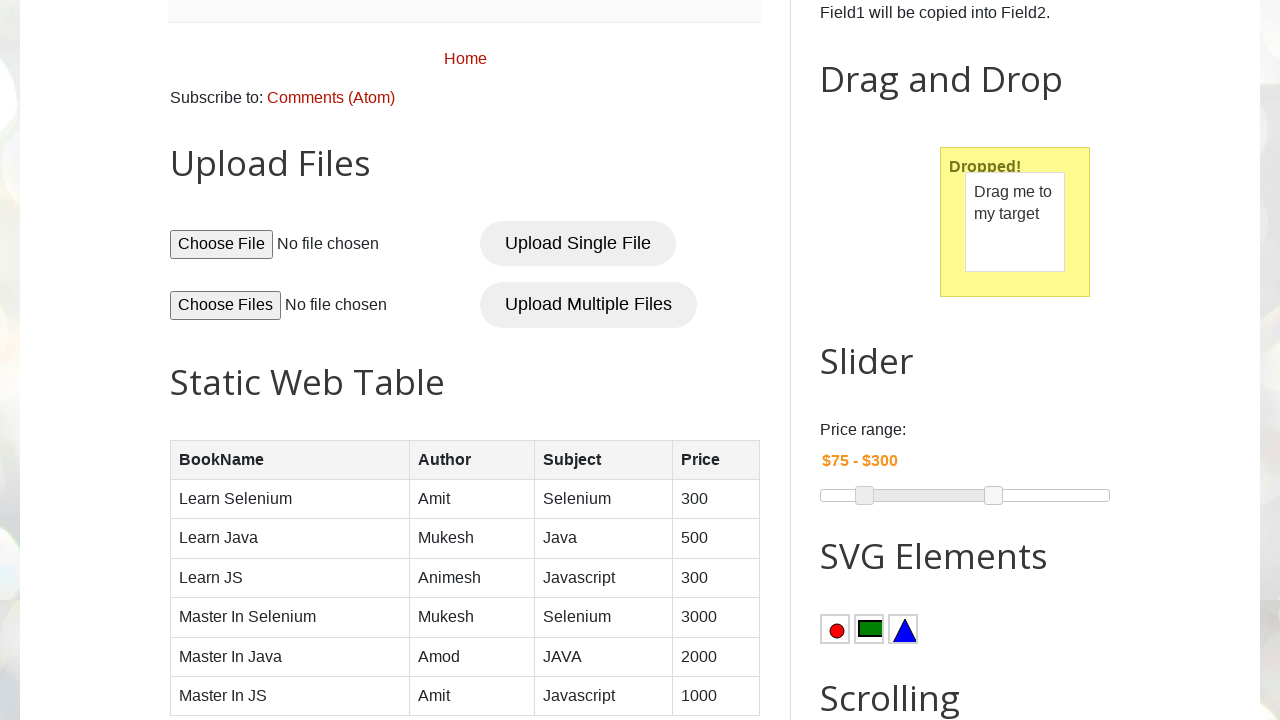

Pressed mouse button down on slider handle at (864, 495)
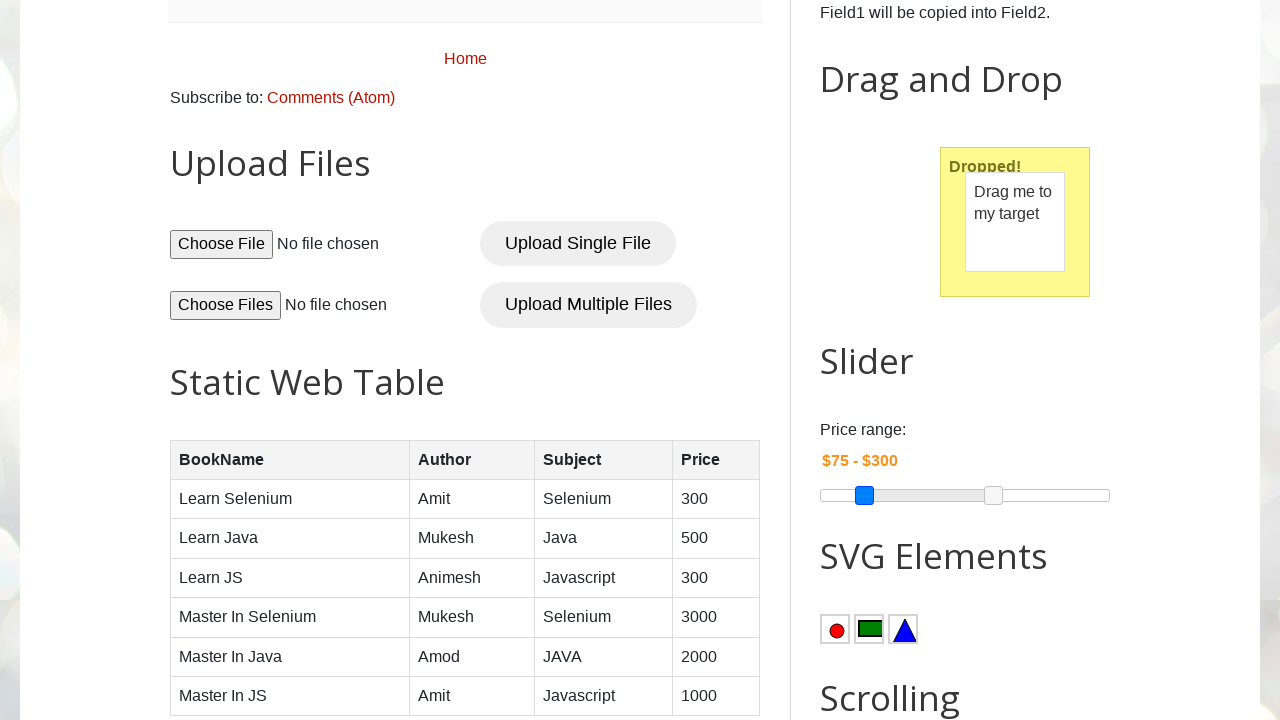

Dragged slider handle 100 pixels to the right at (964, 495)
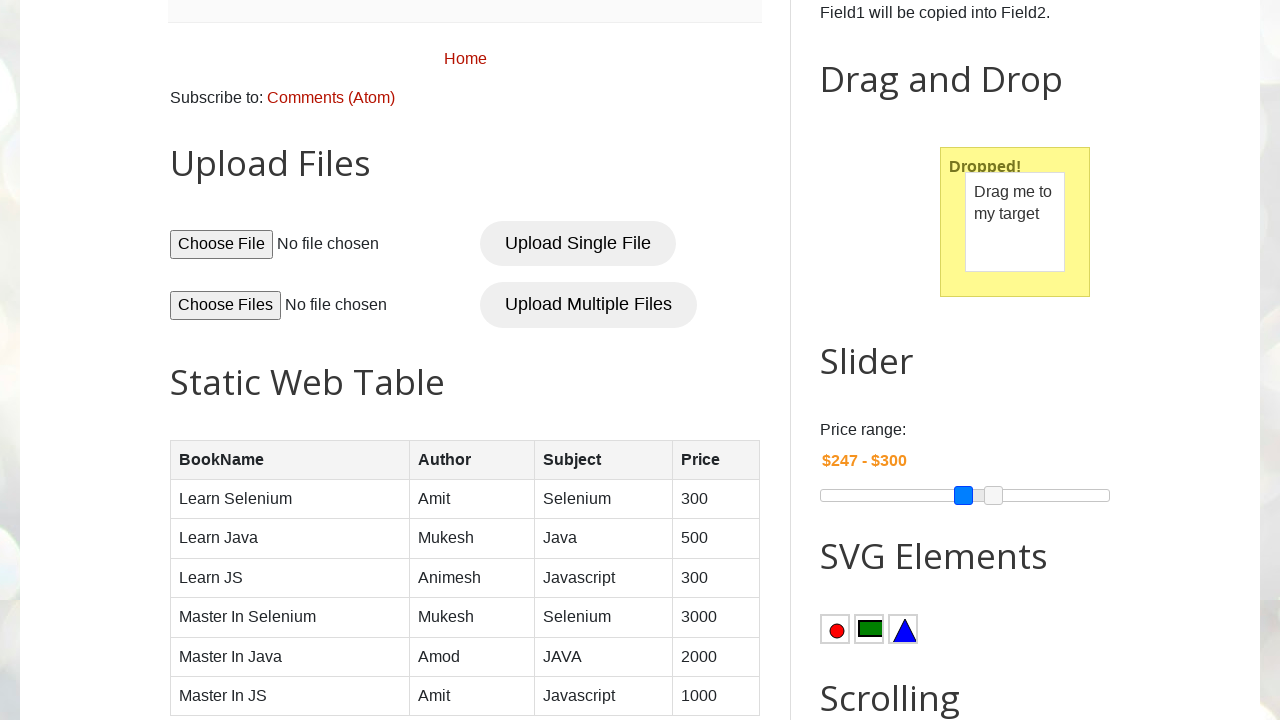

Released mouse button to complete slider drag operation at (964, 495)
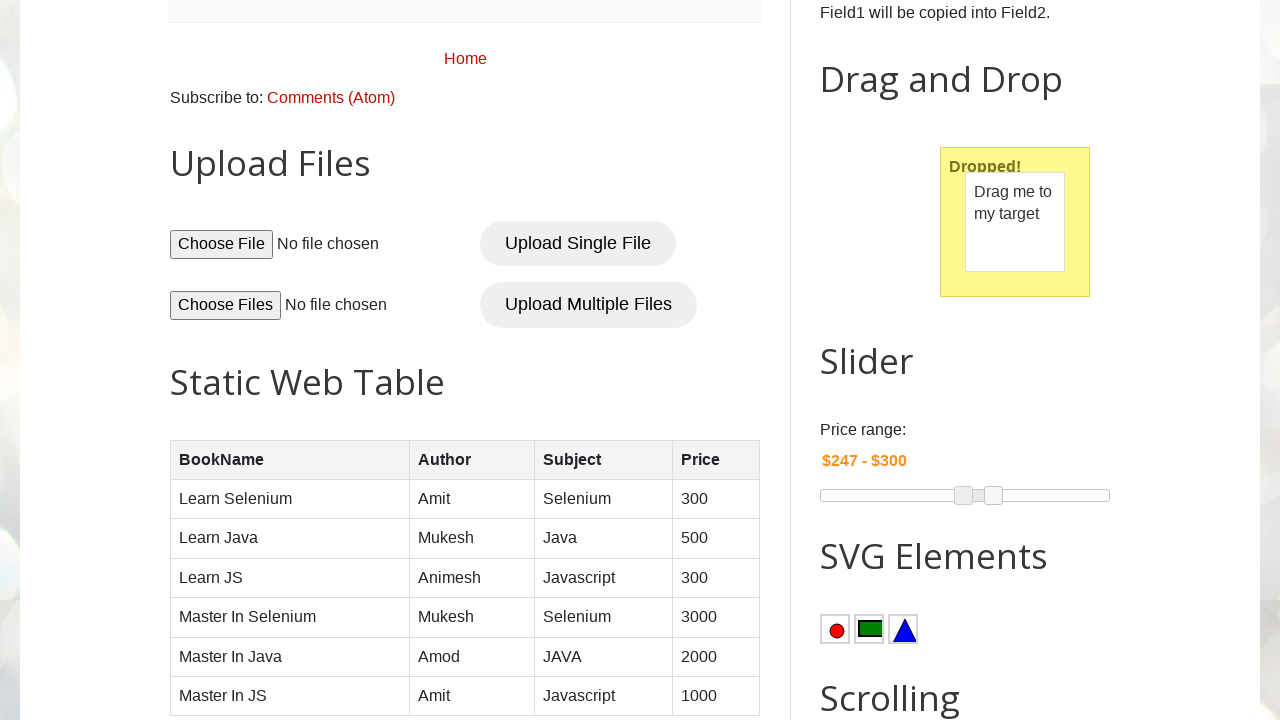

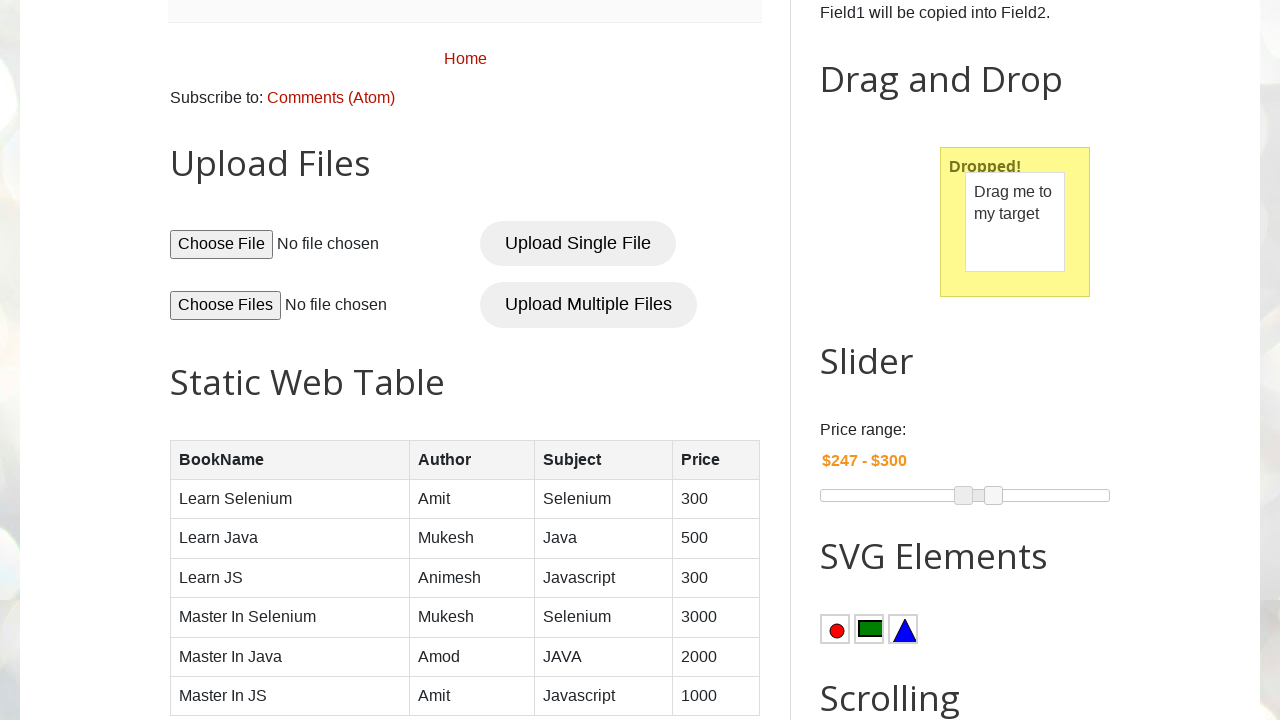